Tests JavaScript confirmation alert handling by clicking a button that triggers a confirmation dialog and then dismissing the alert.

Starting URL: https://testautomationpractice.blogspot.com/

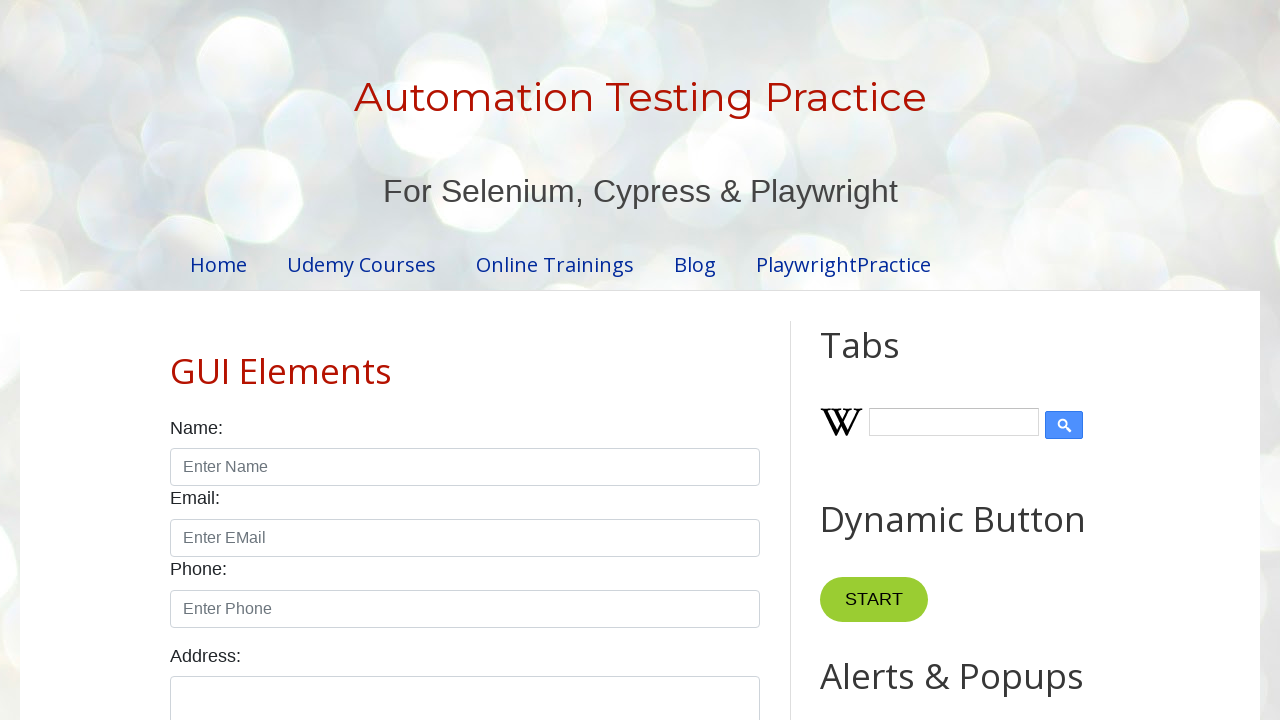

Clicked the Confirmation Alert button at (912, 360) on xpath=//button[text()='Confirmation Alert']
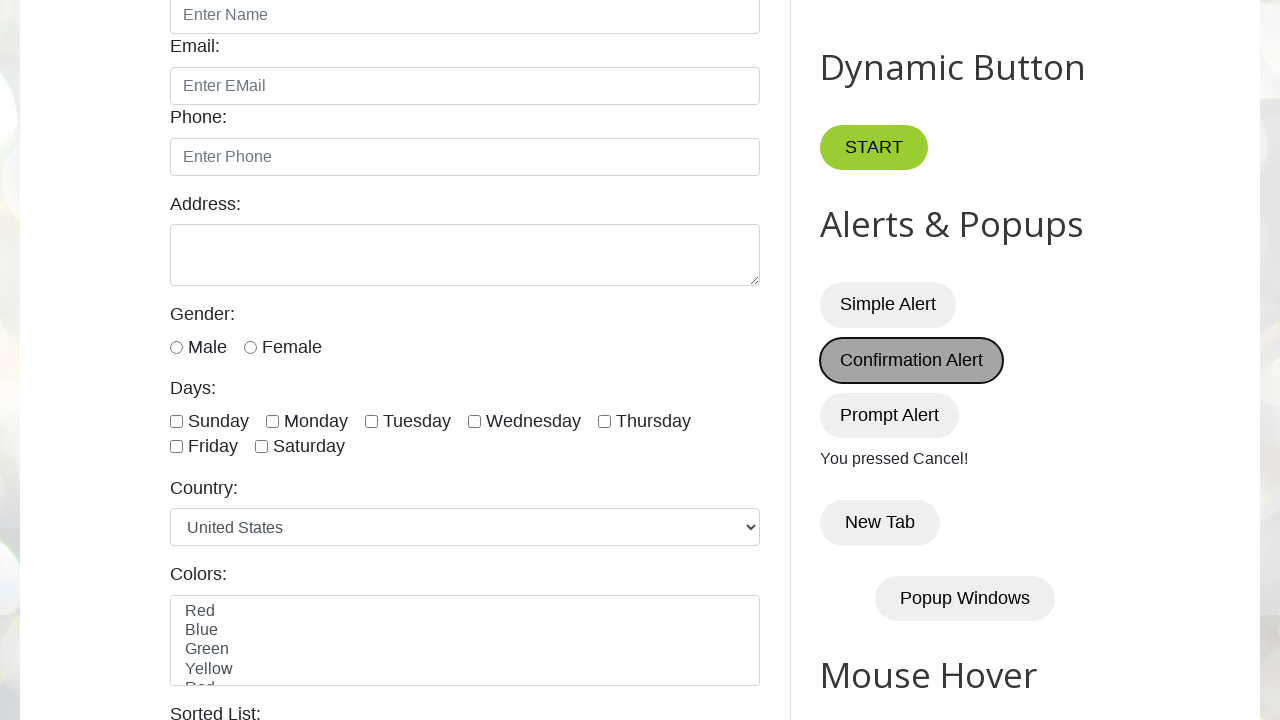

Set up dialog handler to dismiss confirmation alert
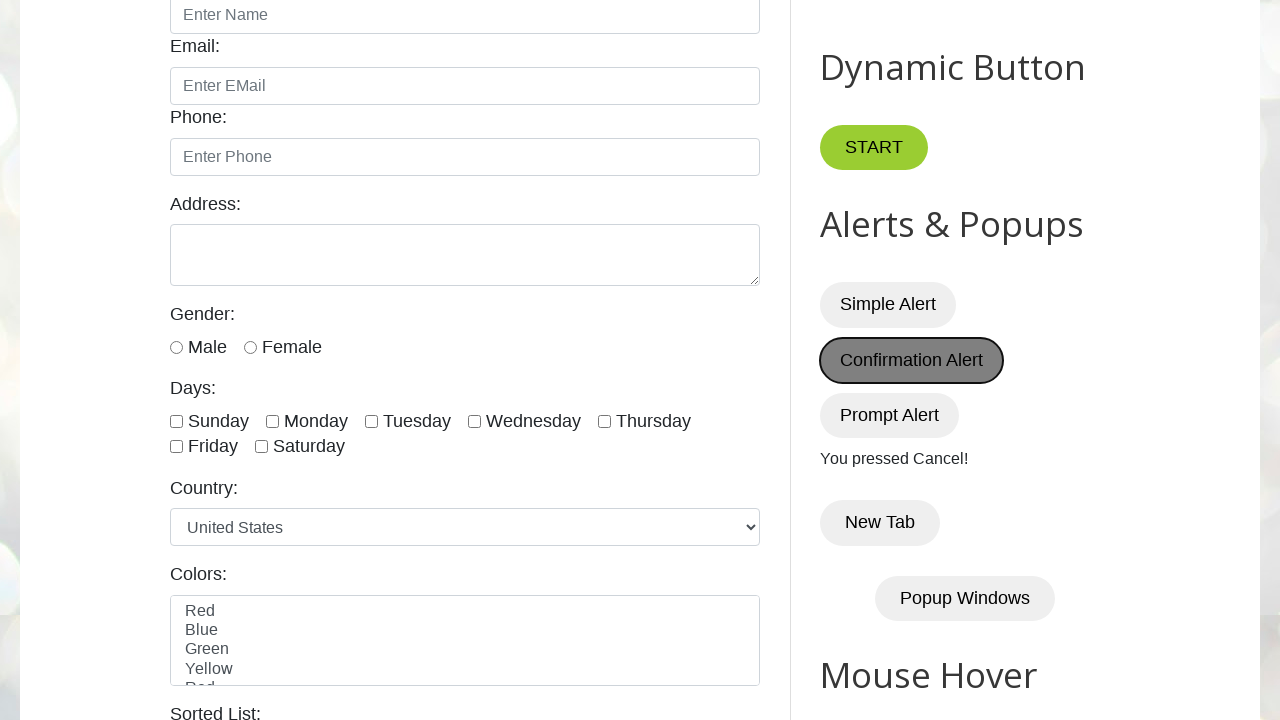

Configured dialog handler function to dismiss and log alert message
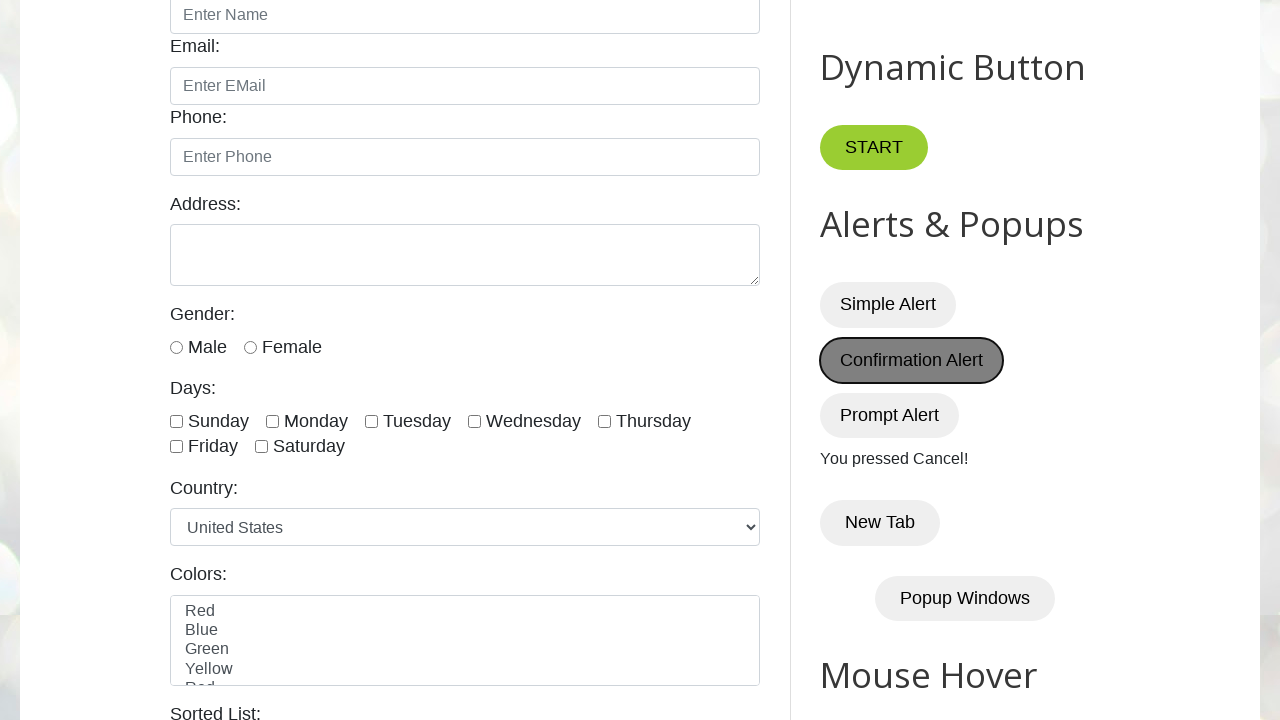

Clicked the Confirmation Alert button to trigger the dialog at (912, 360) on xpath=//button[text()='Confirmation Alert']
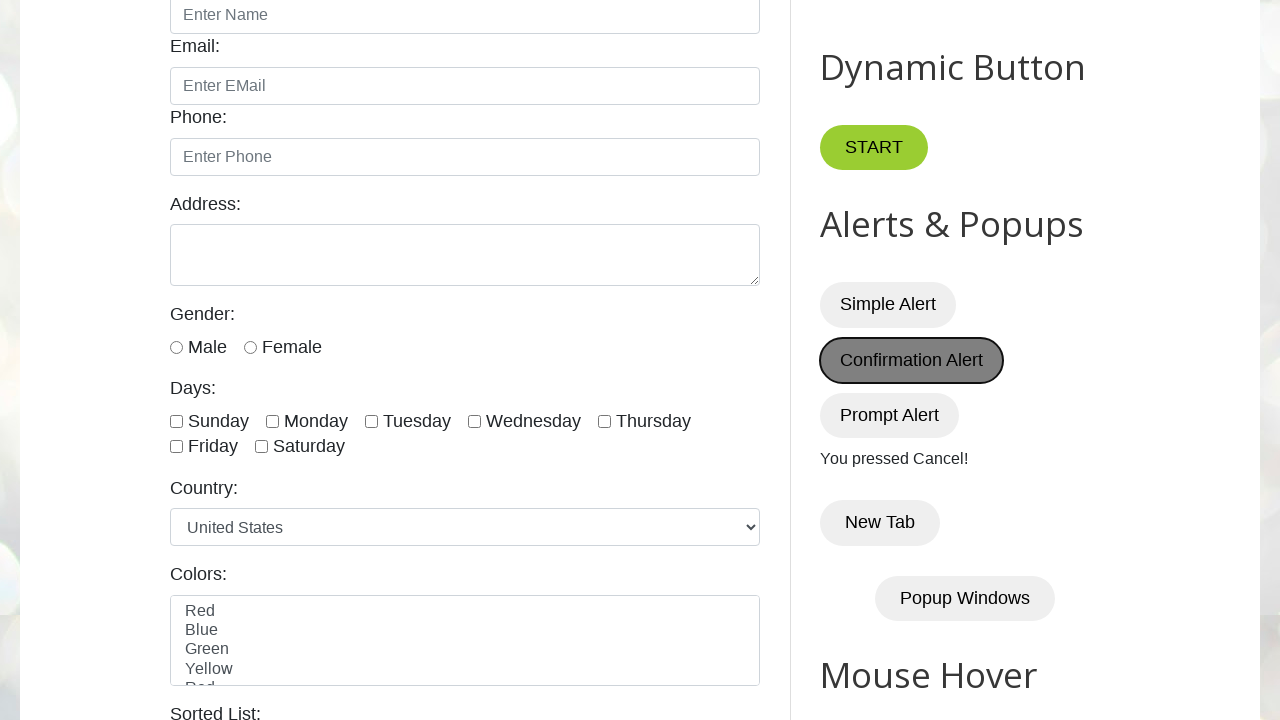

Waited for dialog to be dismissed
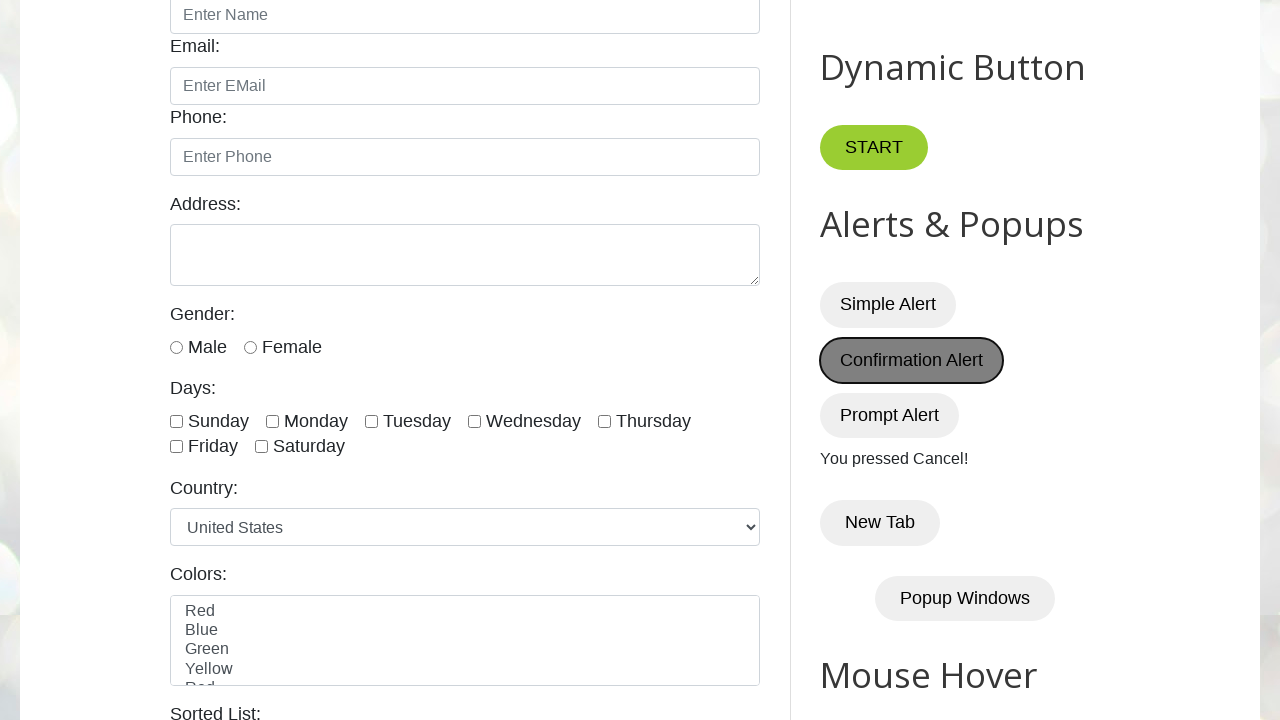

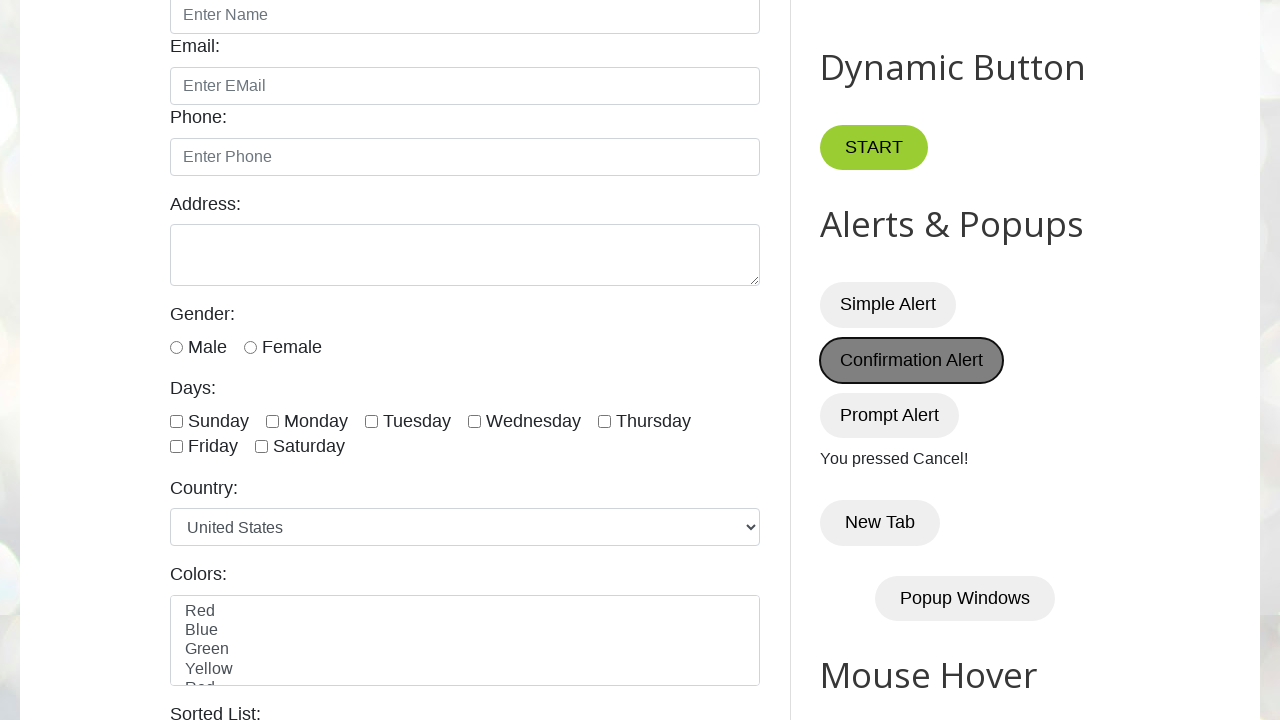